Tests checkbox functionality by clicking on individual checkboxes and verifying their selected state toggles correctly

Starting URL: https://kristinek.github.io/site/examples/actions

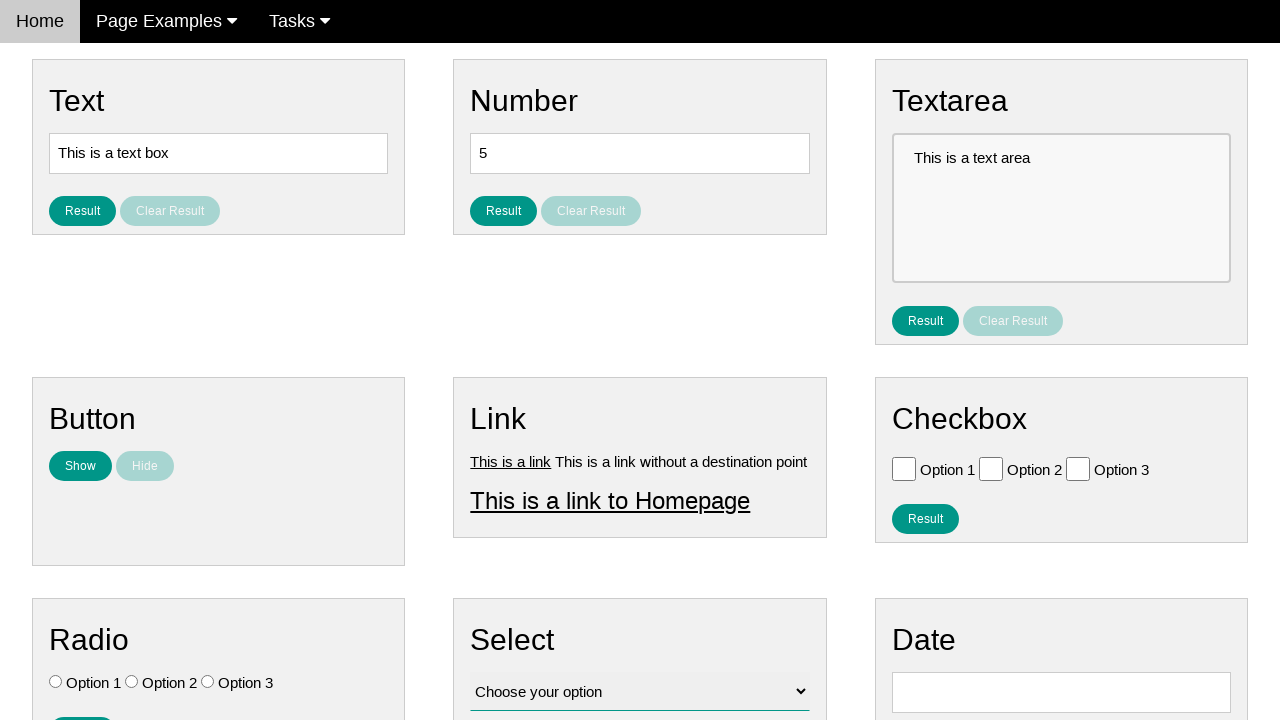

Clicked first checkbox to select it at (904, 468) on input#vfb-6-0
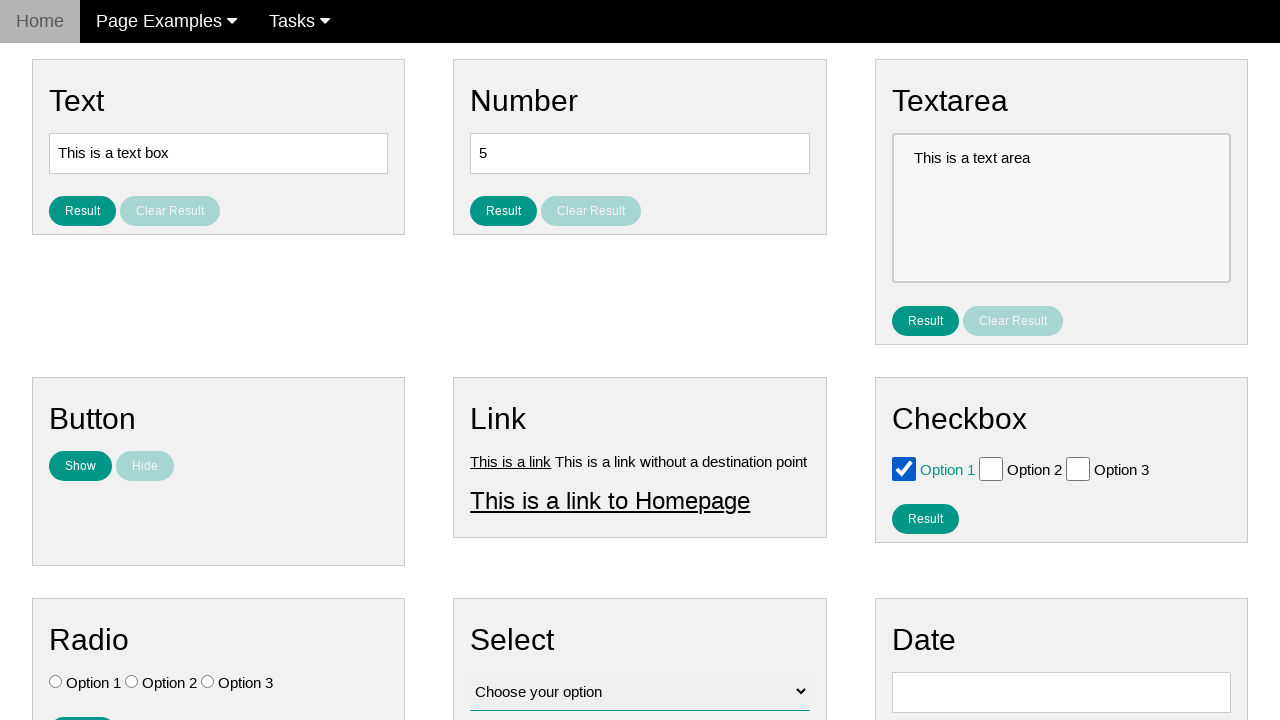

Clicked first checkbox again to deselect it at (904, 468) on input#vfb-6-0
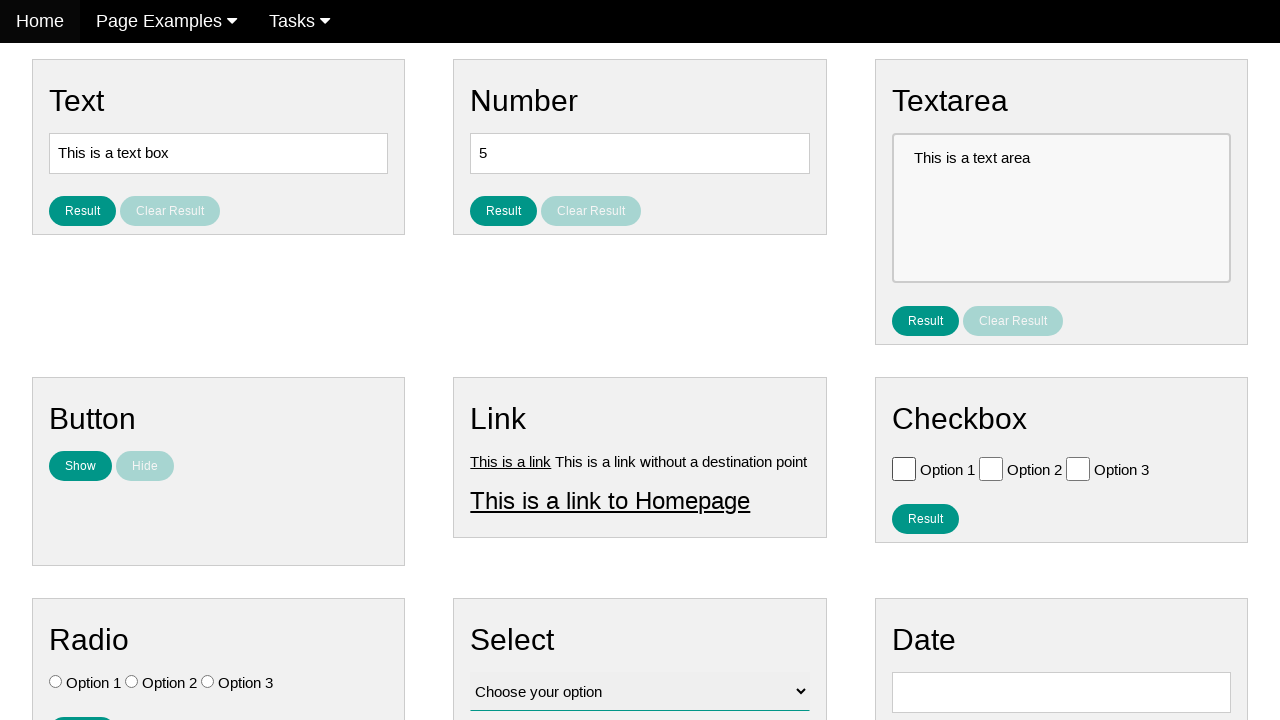

Clicked second checkbox to select it at (991, 468) on input#vfb-6-1
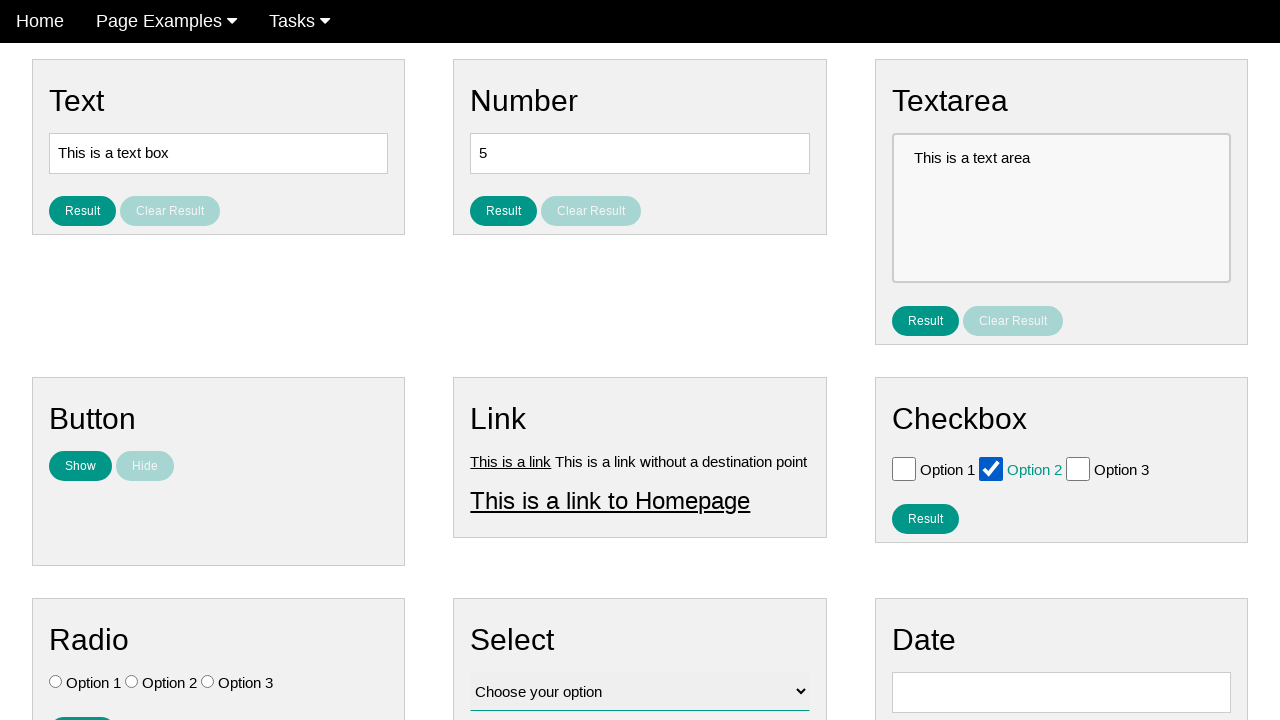

Clicked second checkbox again to deselect it at (991, 468) on input#vfb-6-1
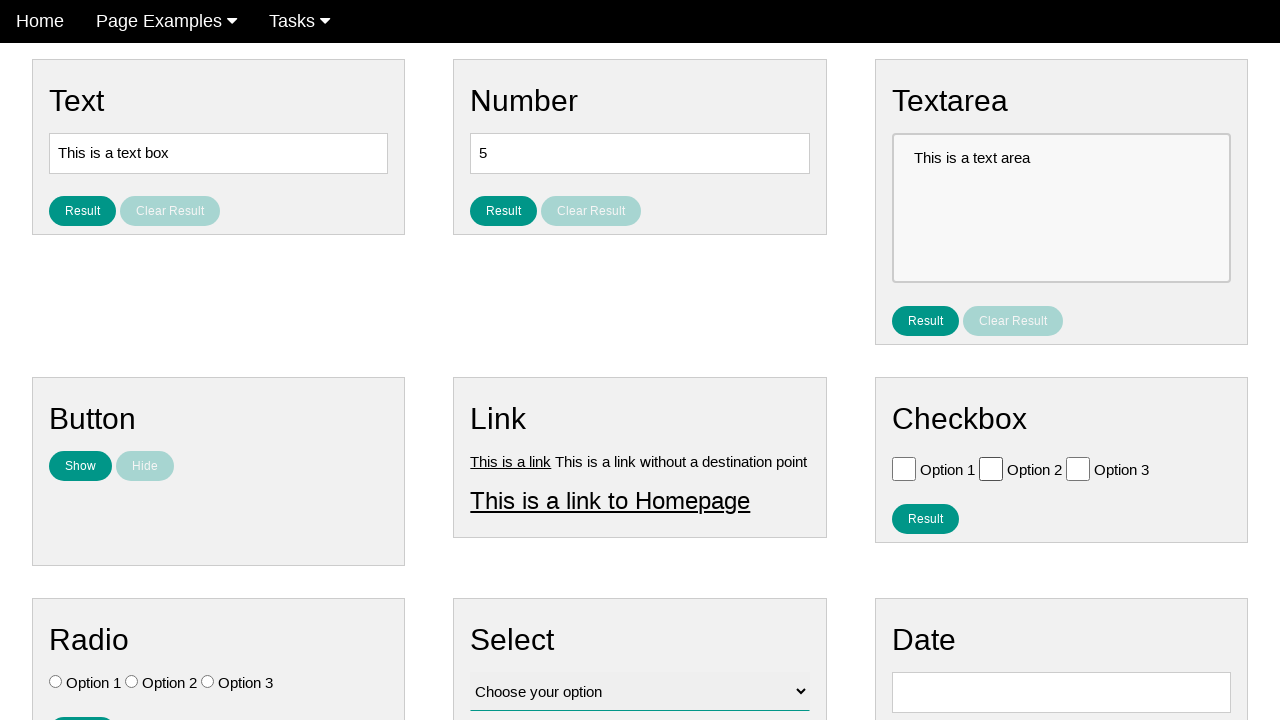

Clicked third checkbox to select it at (1078, 468) on input#vfb-6-2
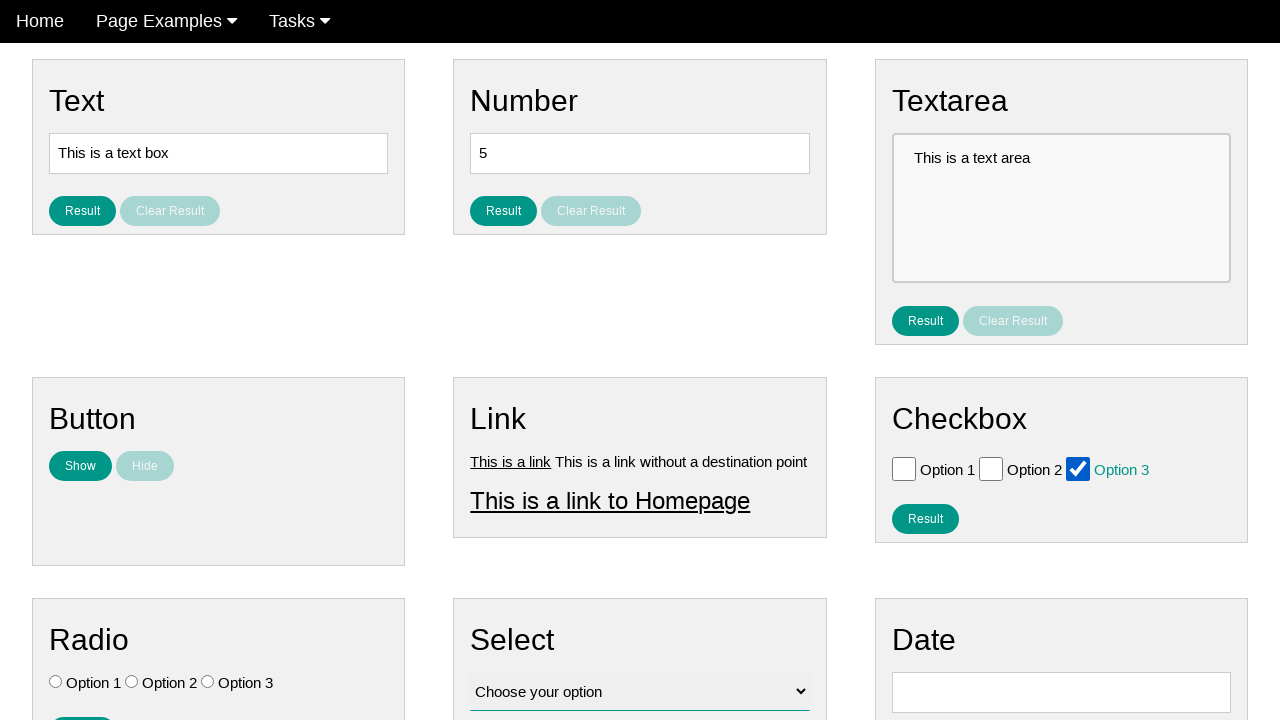

Clicked third checkbox again to deselect it at (1078, 468) on input#vfb-6-2
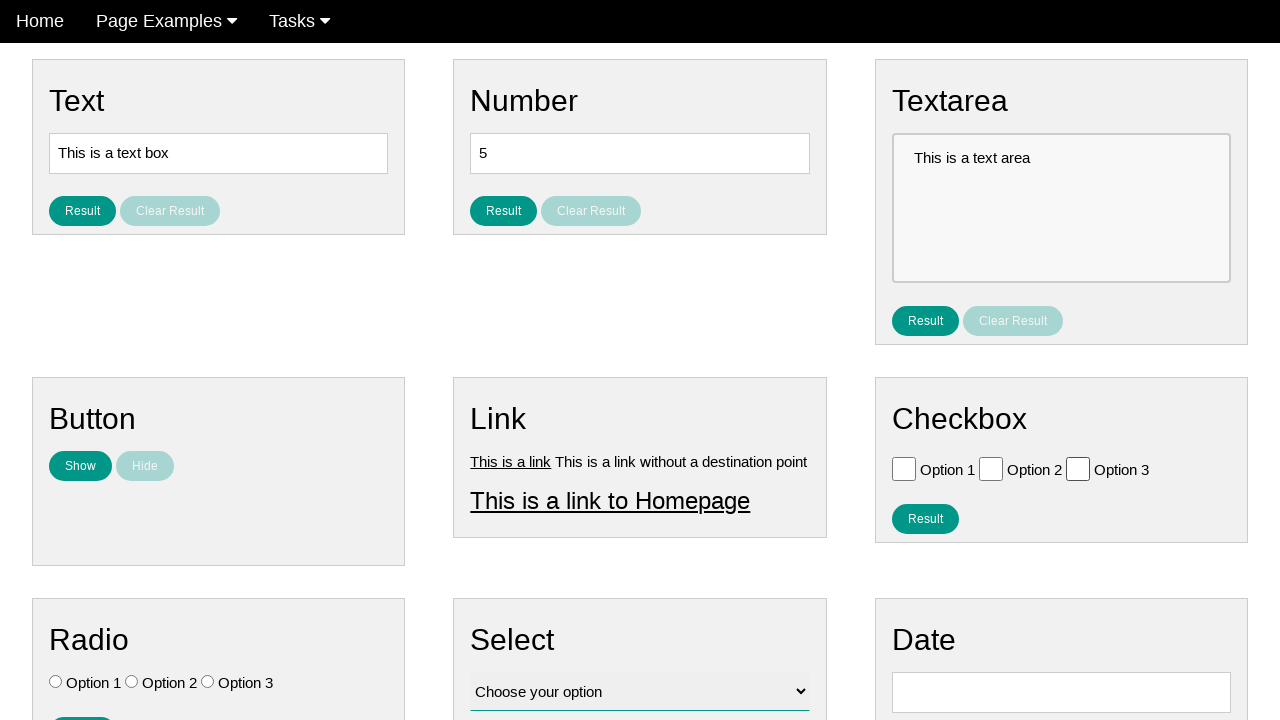

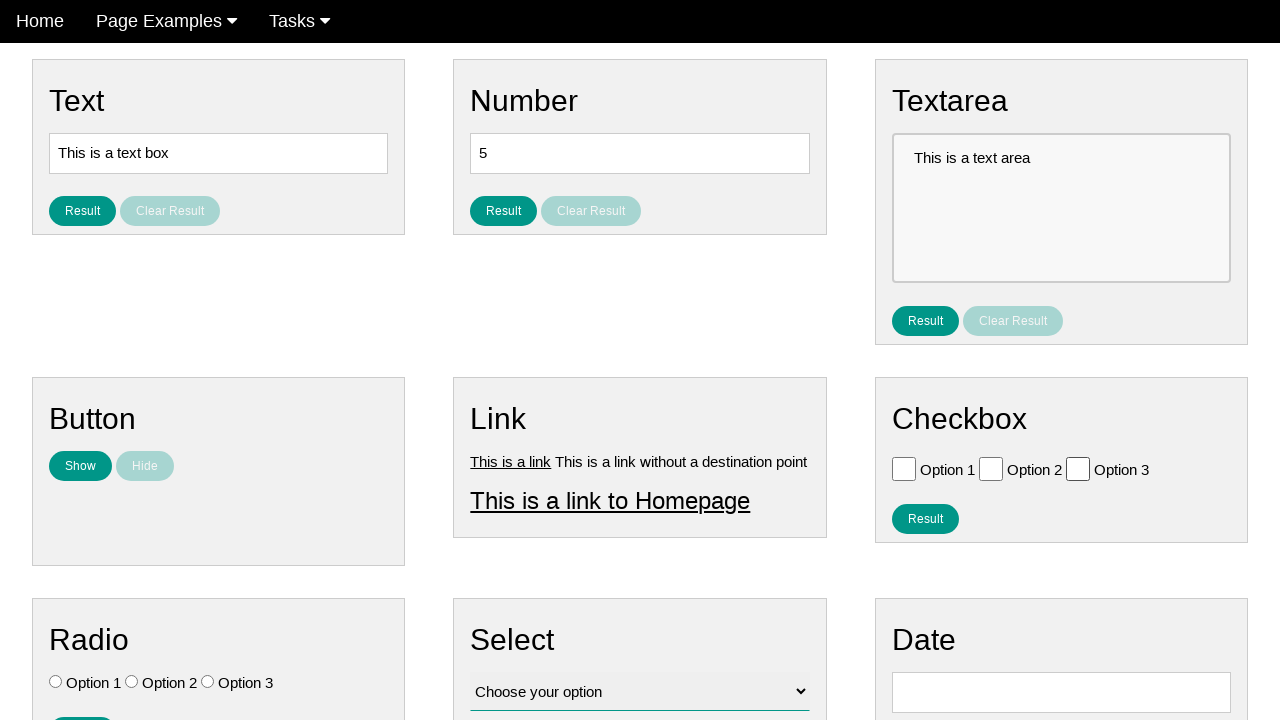